Tests input field functionality by filling a number input with a value

Starting URL: https://the-internet.herokuapp.com/inputs

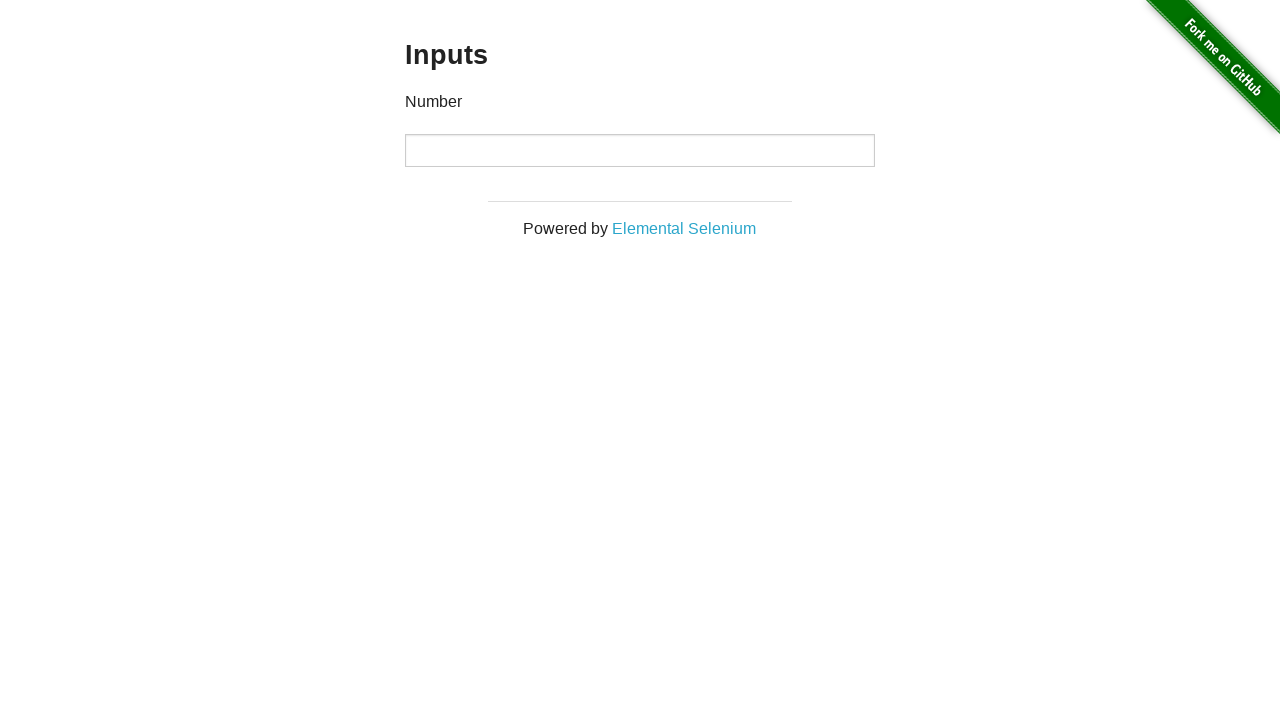

Located number input field
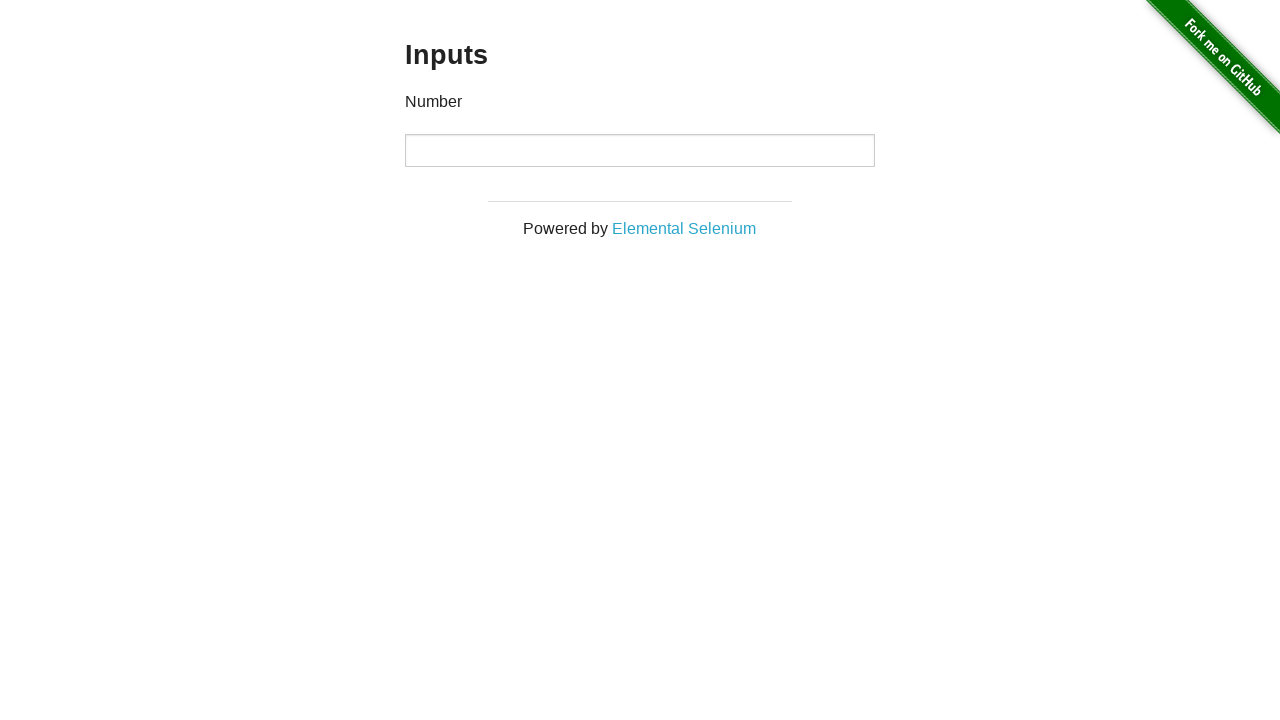

Filled number input field with value '123456' on xpath=//input[@type='number']
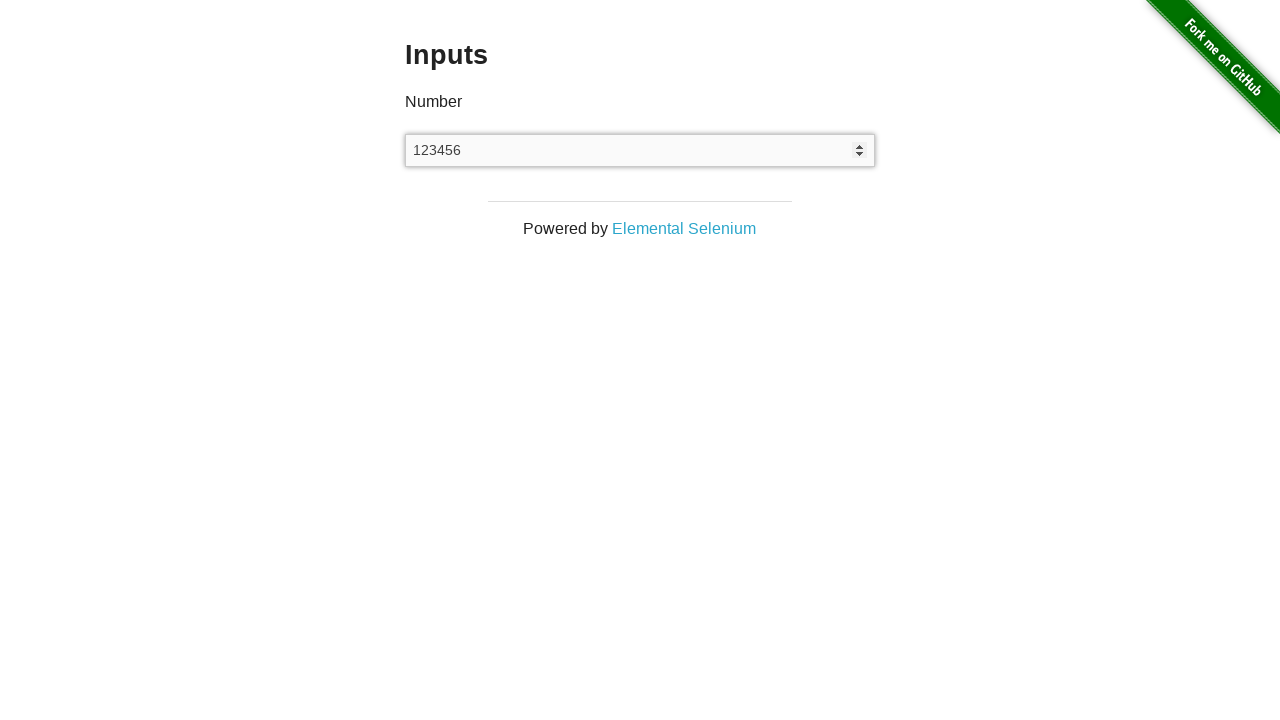

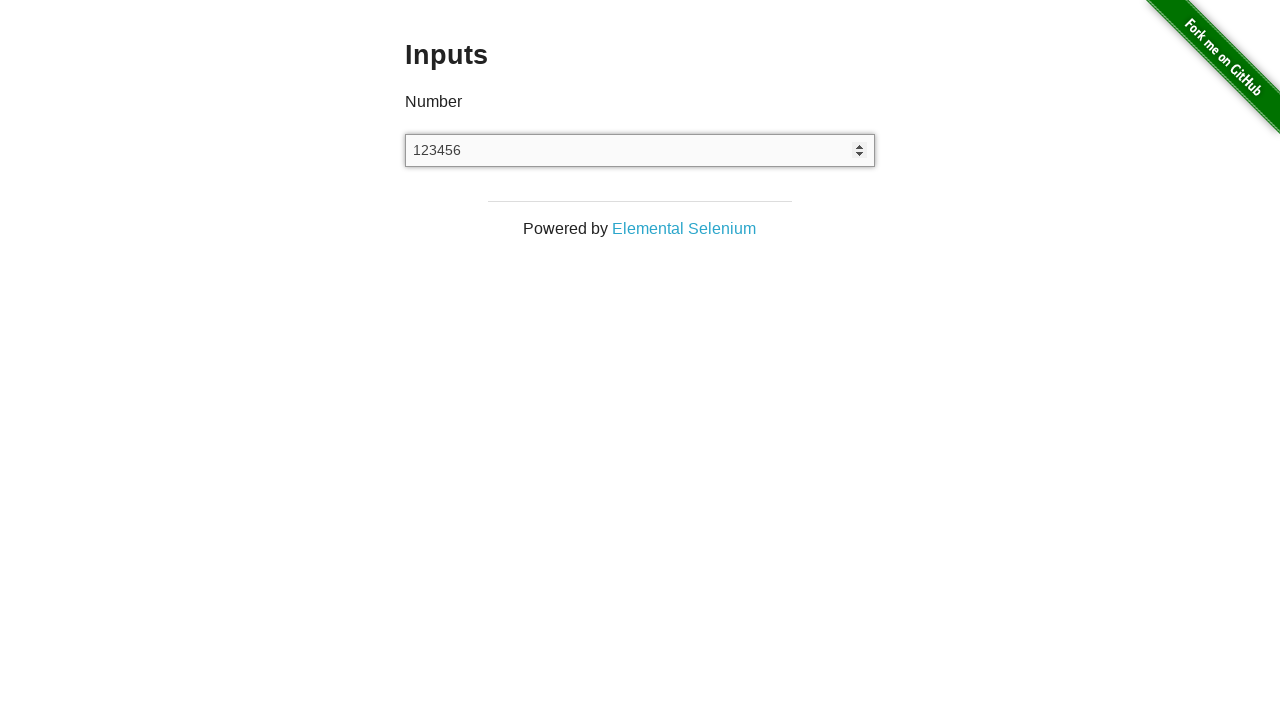